Tests a math challenge form by retrieving a value from an element attribute, calculating a result using a mathematical formula, and submitting the answer along with checkbox selections

Starting URL: http://suninjuly.github.io/get_attribute.html

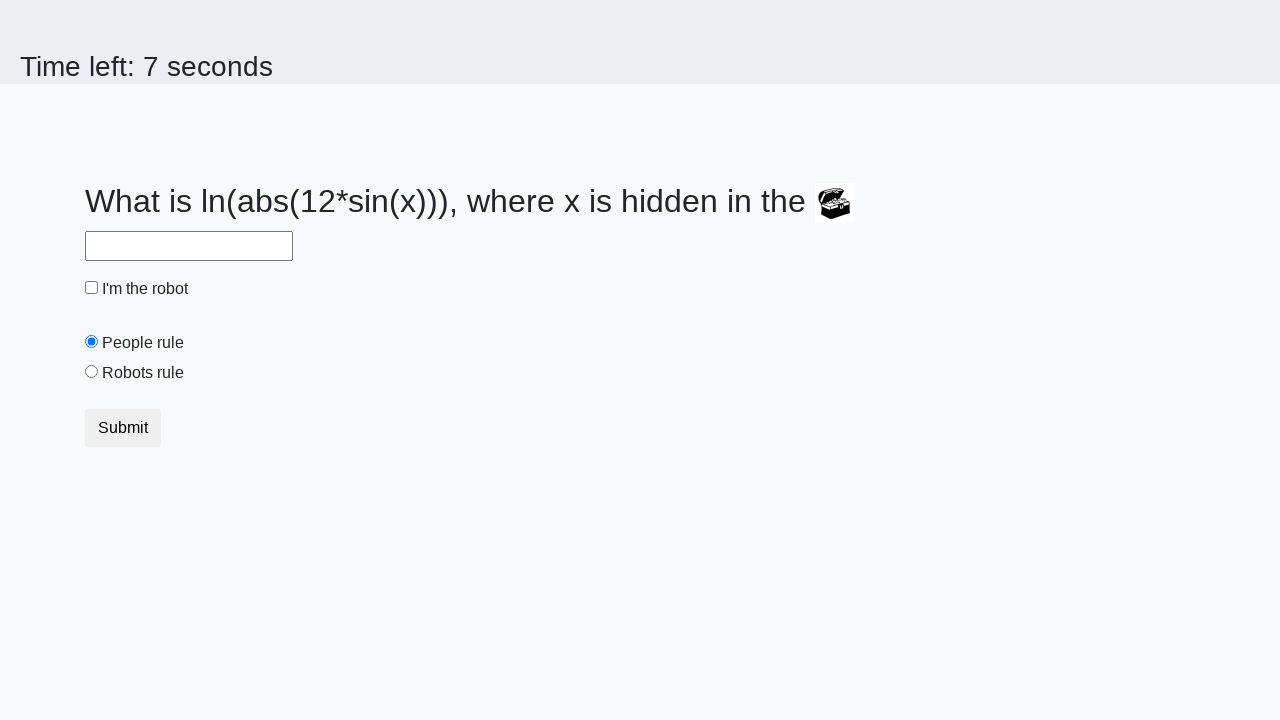

Located the treasure element
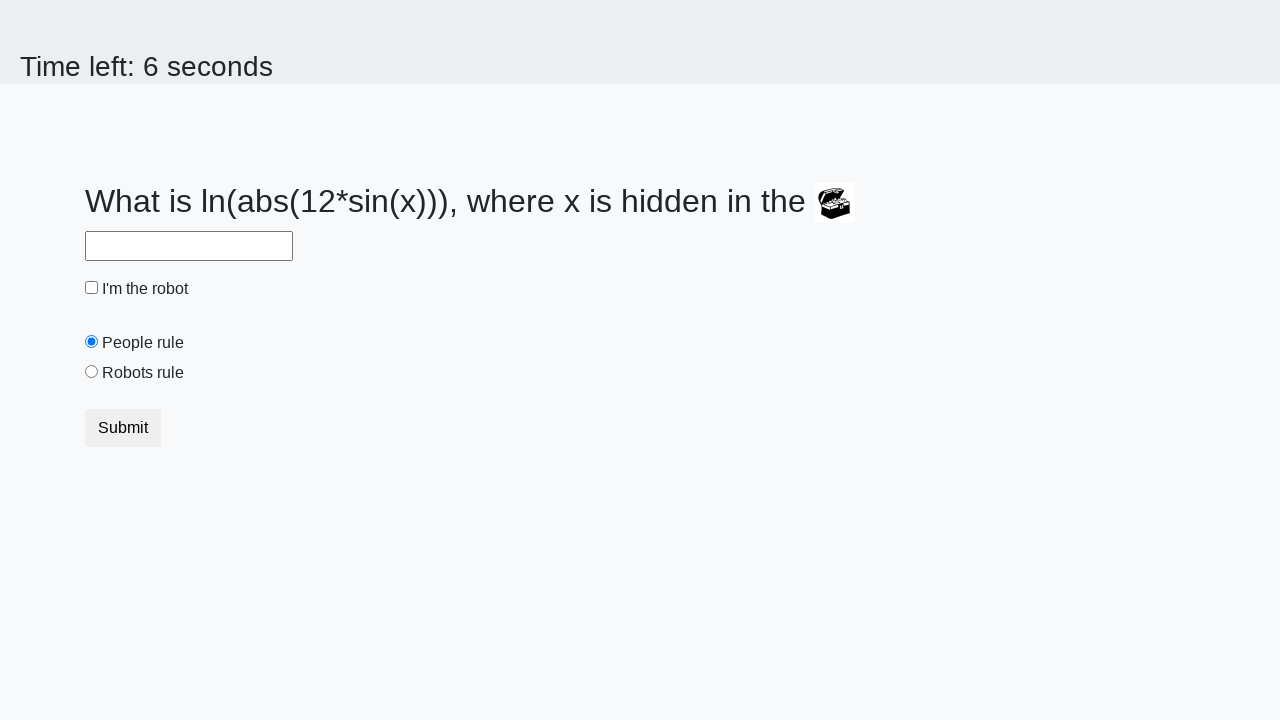

Retrieved valuex attribute from treasure element: 466
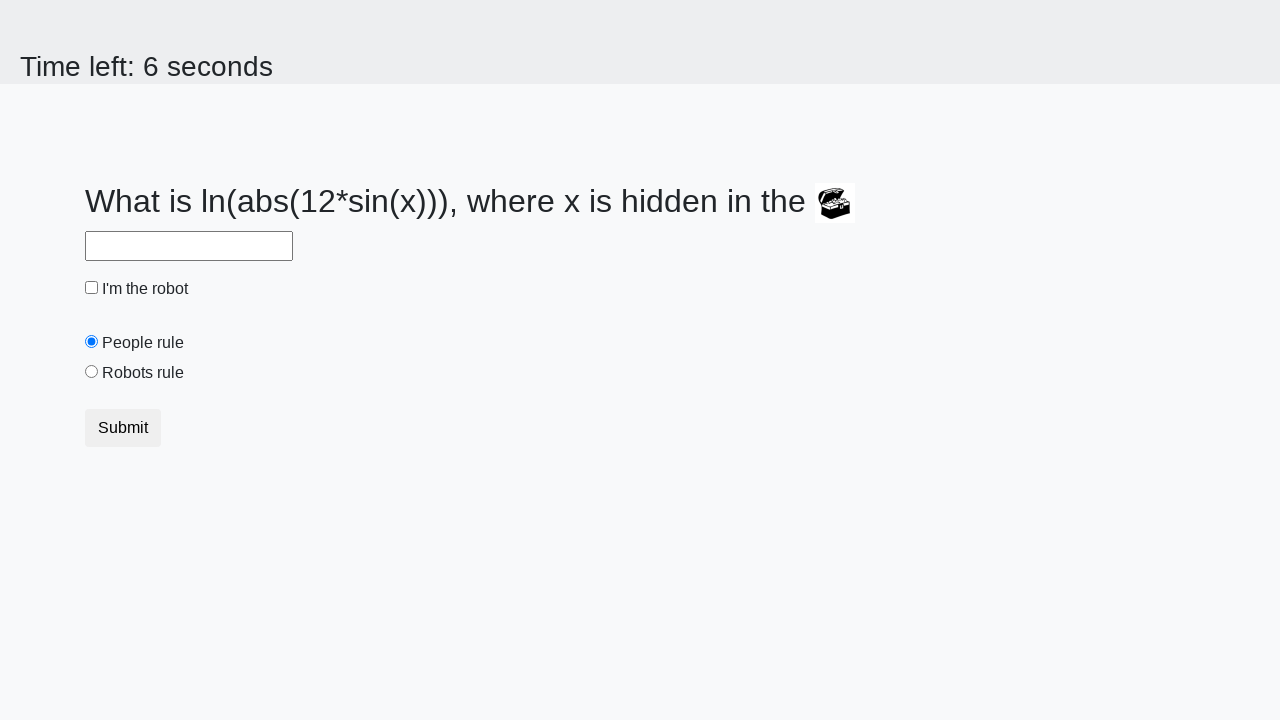

Calculated answer using mathematical formula: 2.3393797083483037
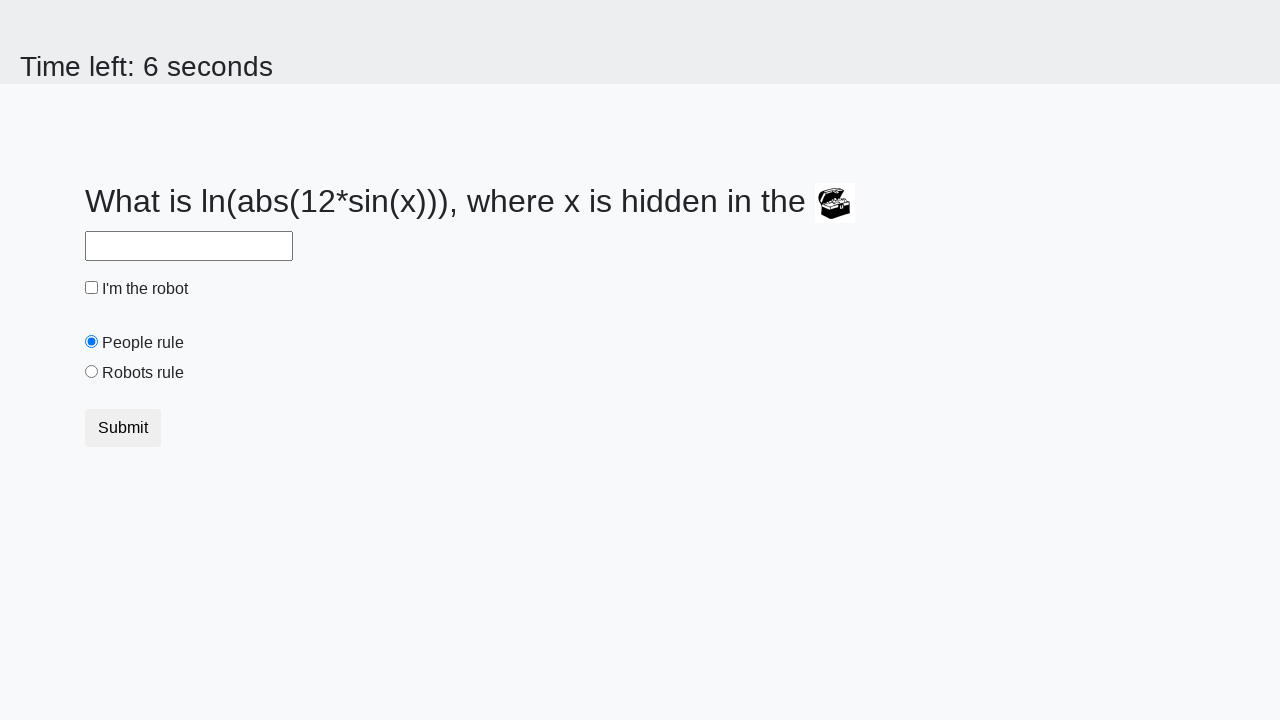

Filled answer field with calculated value: 2.3393797083483037 on #answer
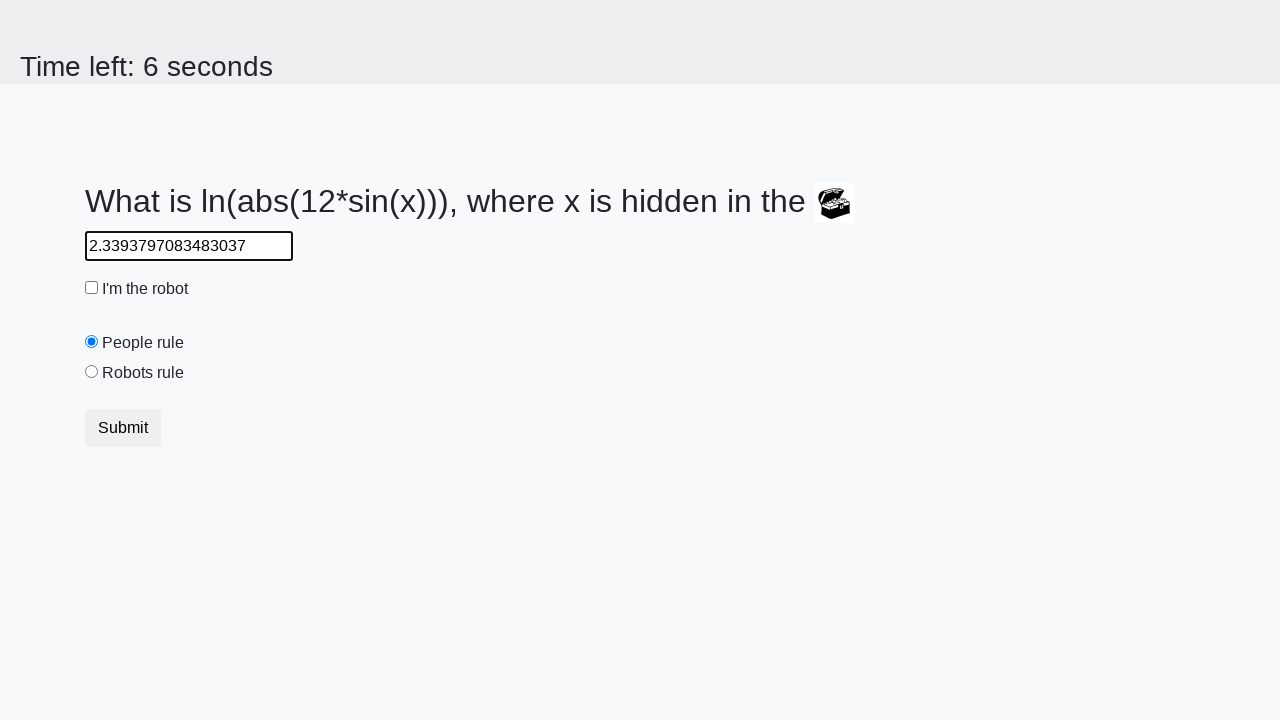

Clicked the robot checkbox at (92, 288) on #robotCheckbox
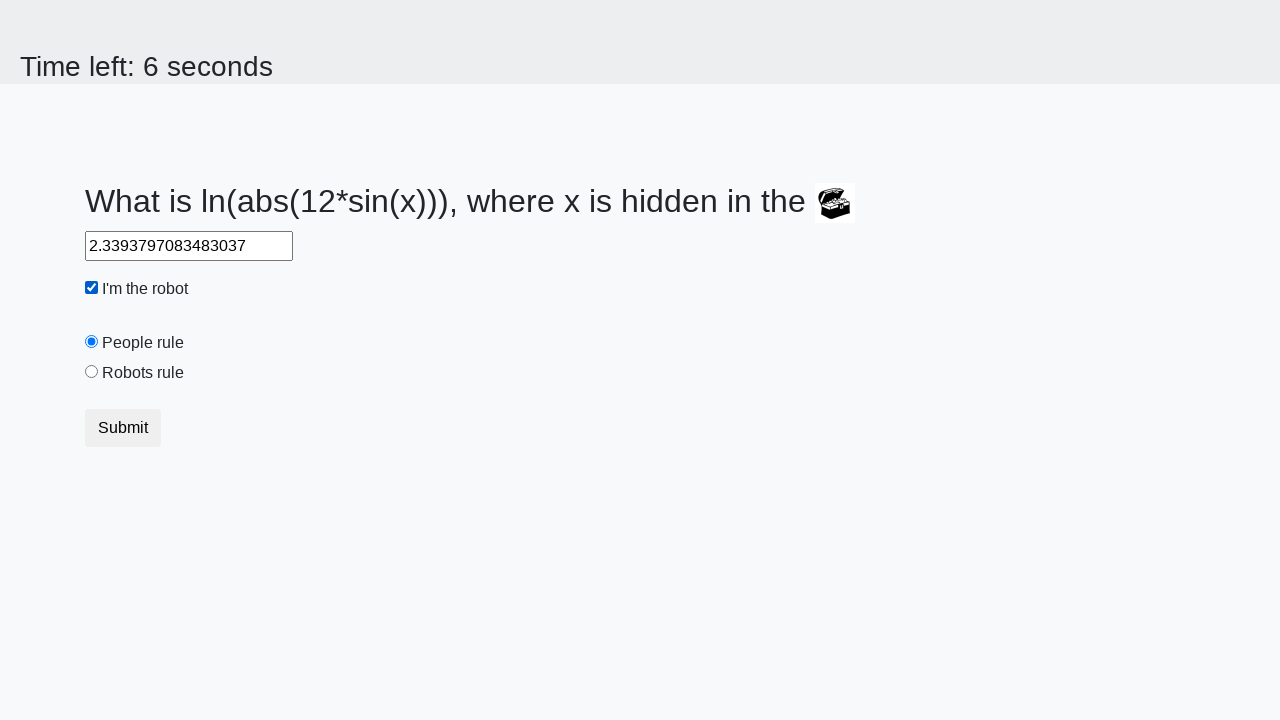

Clicked the robots rule radio button at (92, 372) on #robotsRule
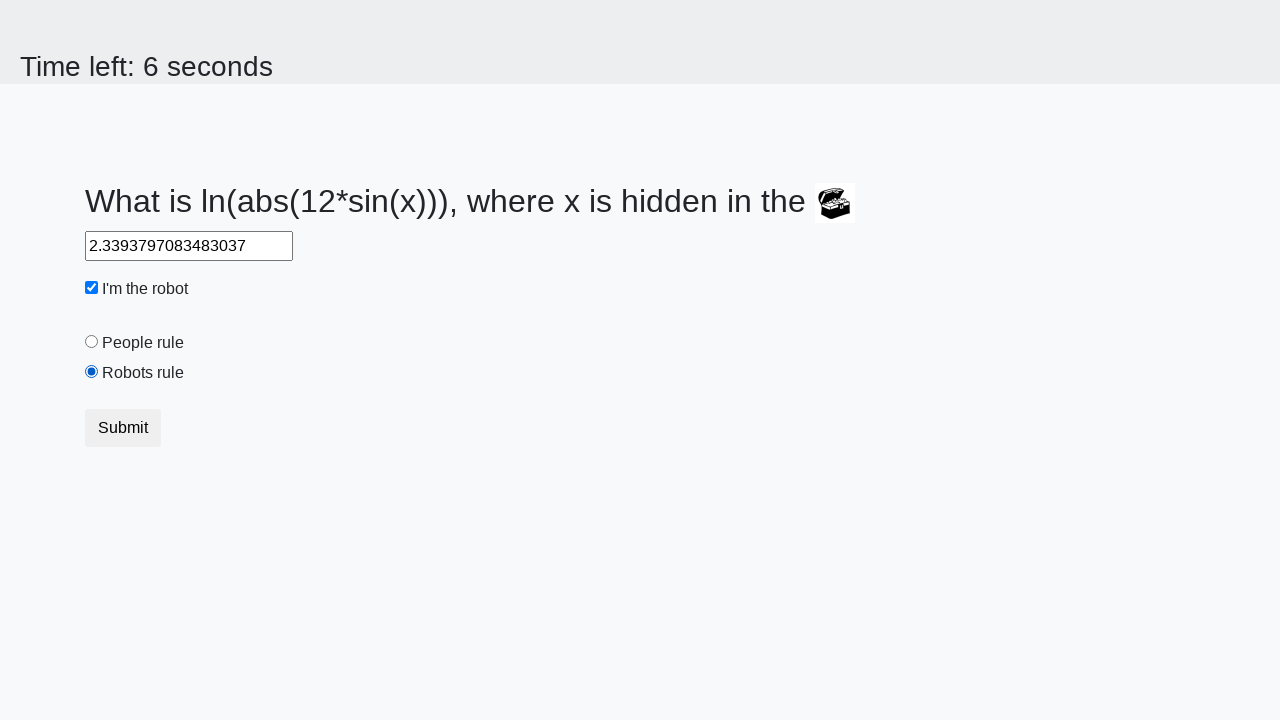

Clicked submit button to submit the form at (123, 428) on button.btn-default
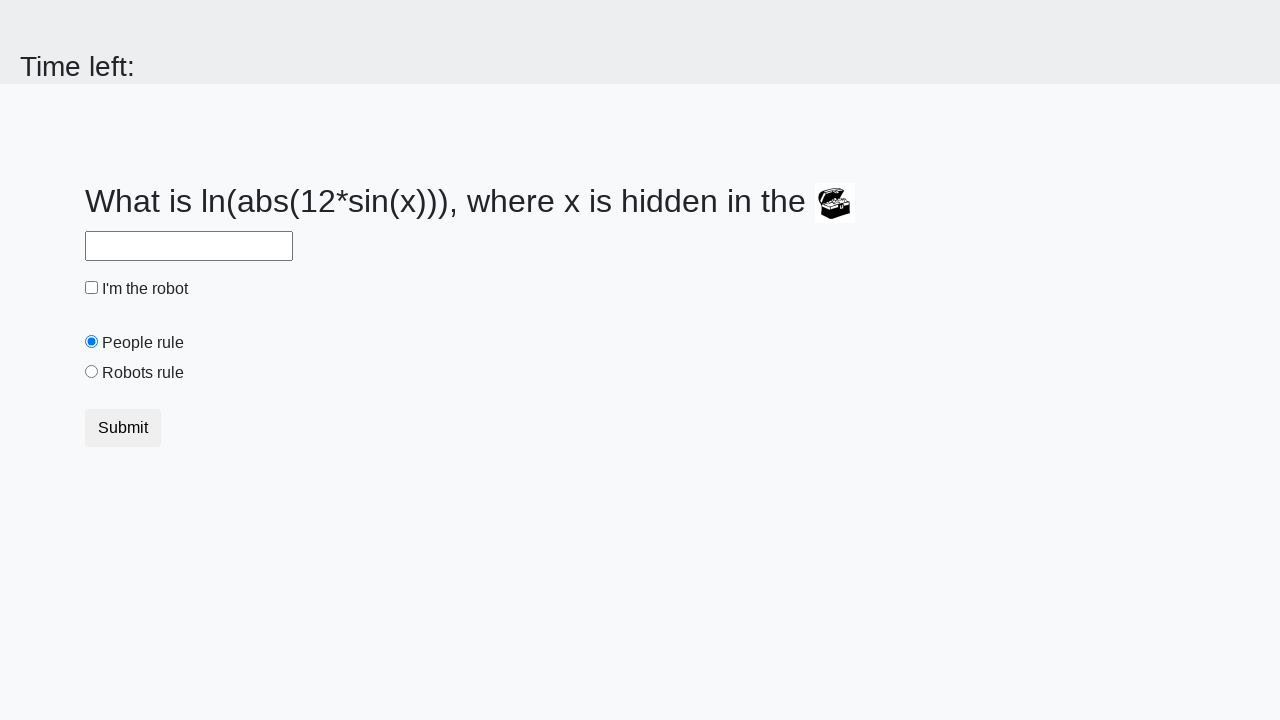

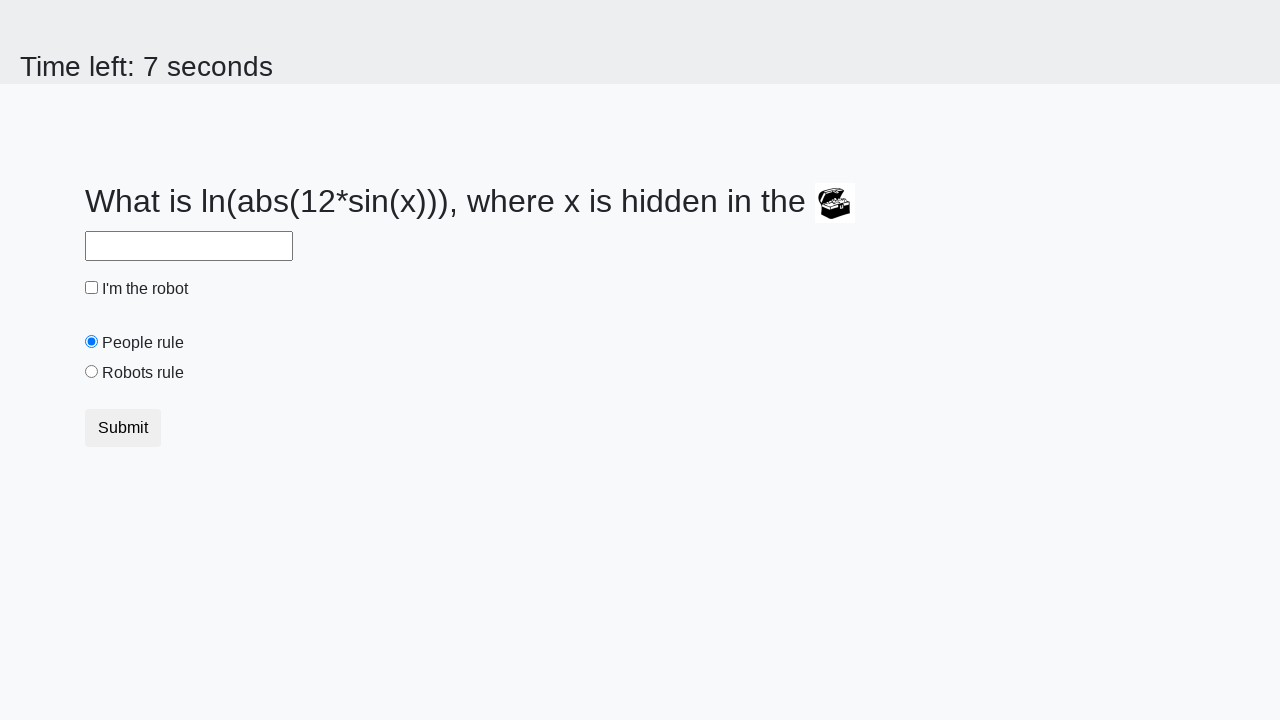